Tests dropdown select functionality by selecting "Option 1" from a dropdown menu and verifying the selection was applied correctly

Starting URL: http://the-internet.herokuapp.com/dropdown

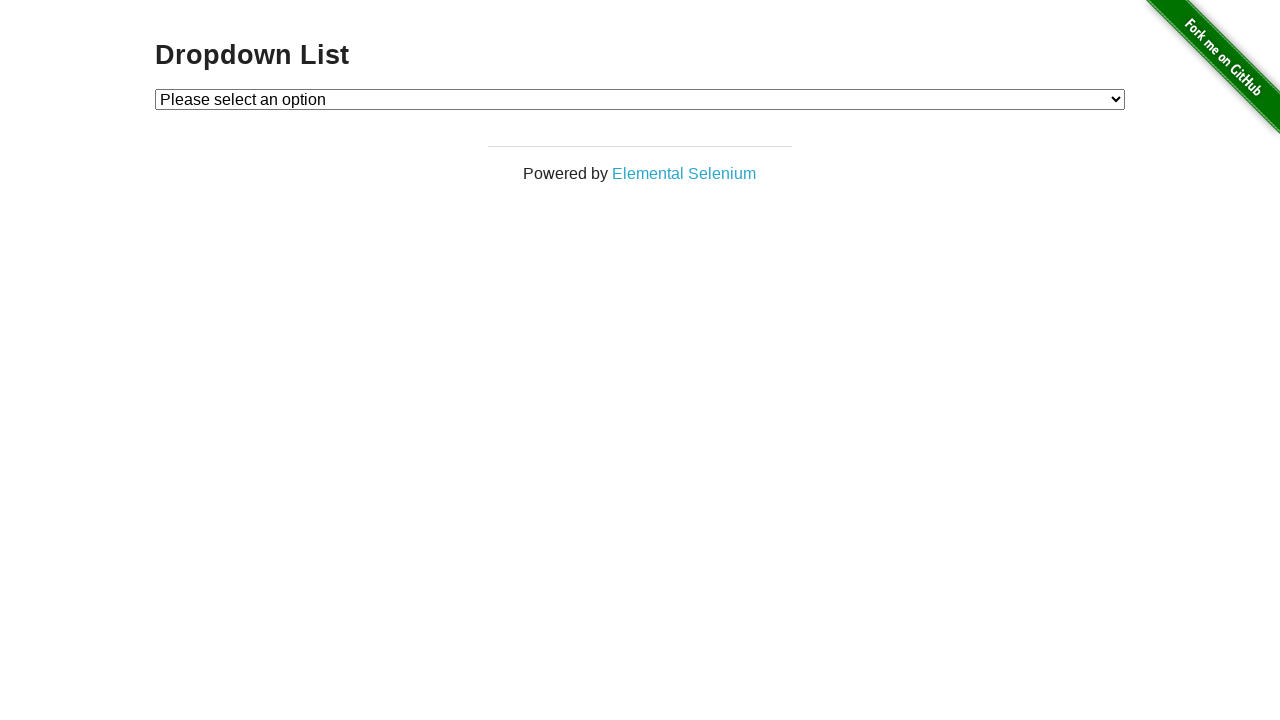

Waited for dropdown to be available
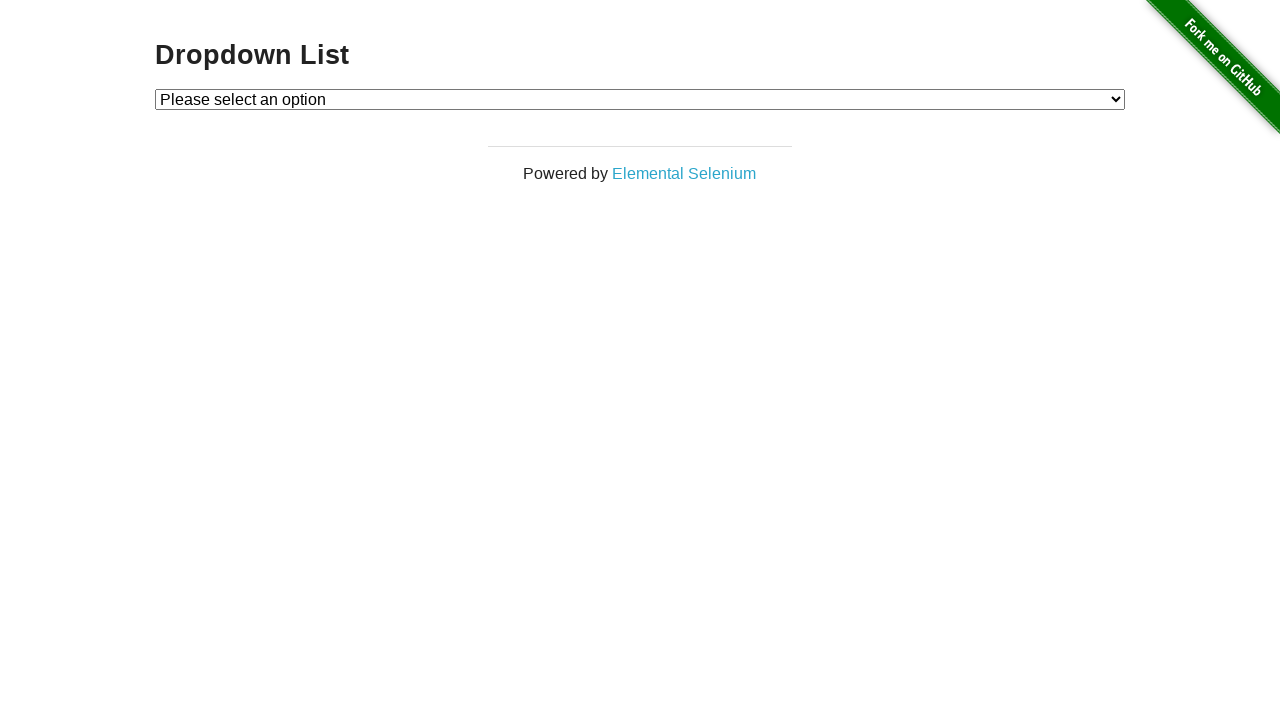

Selected 'Option 1' from dropdown menu on #dropdown
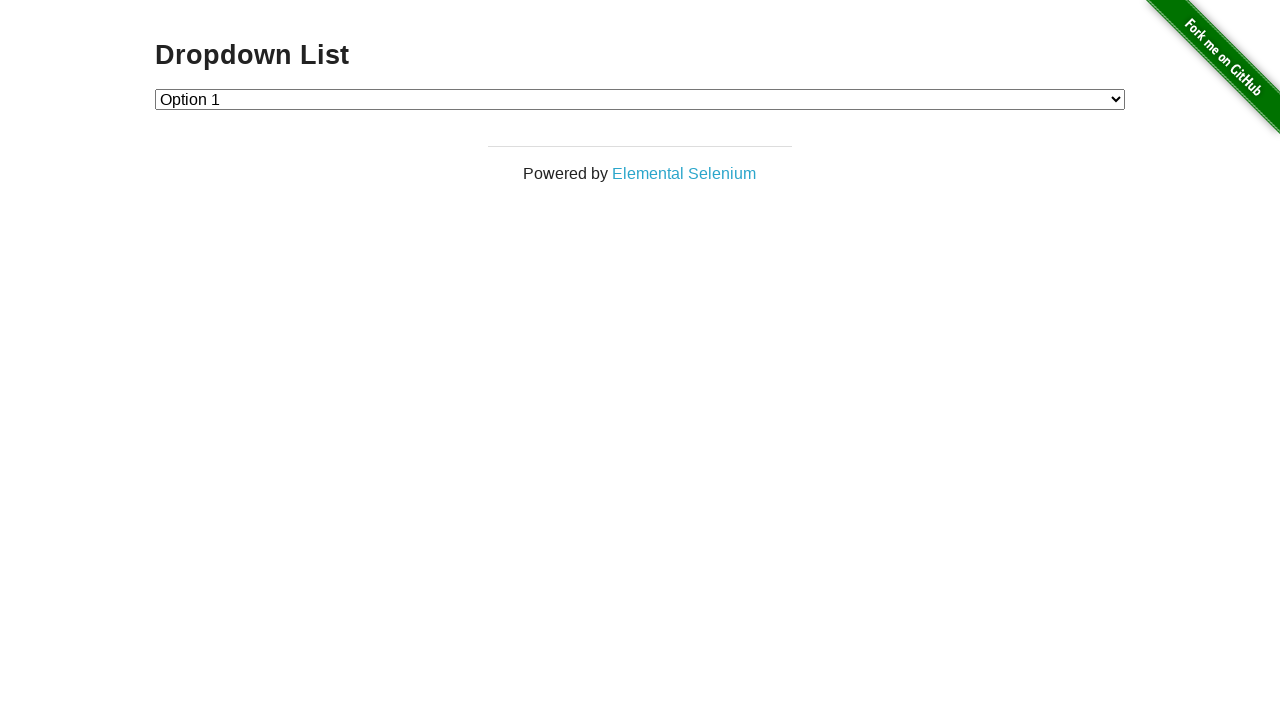

Retrieved the selected dropdown value
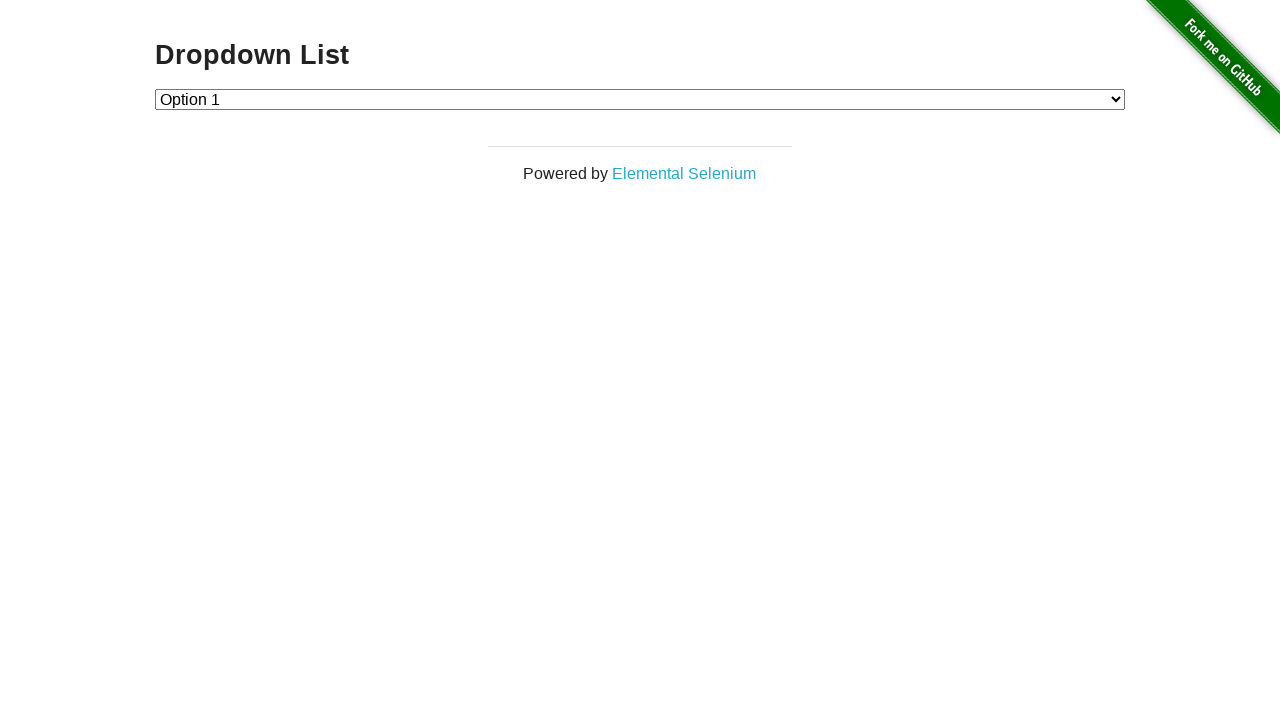

Verified that 'Option 1' (value '1') was correctly selected
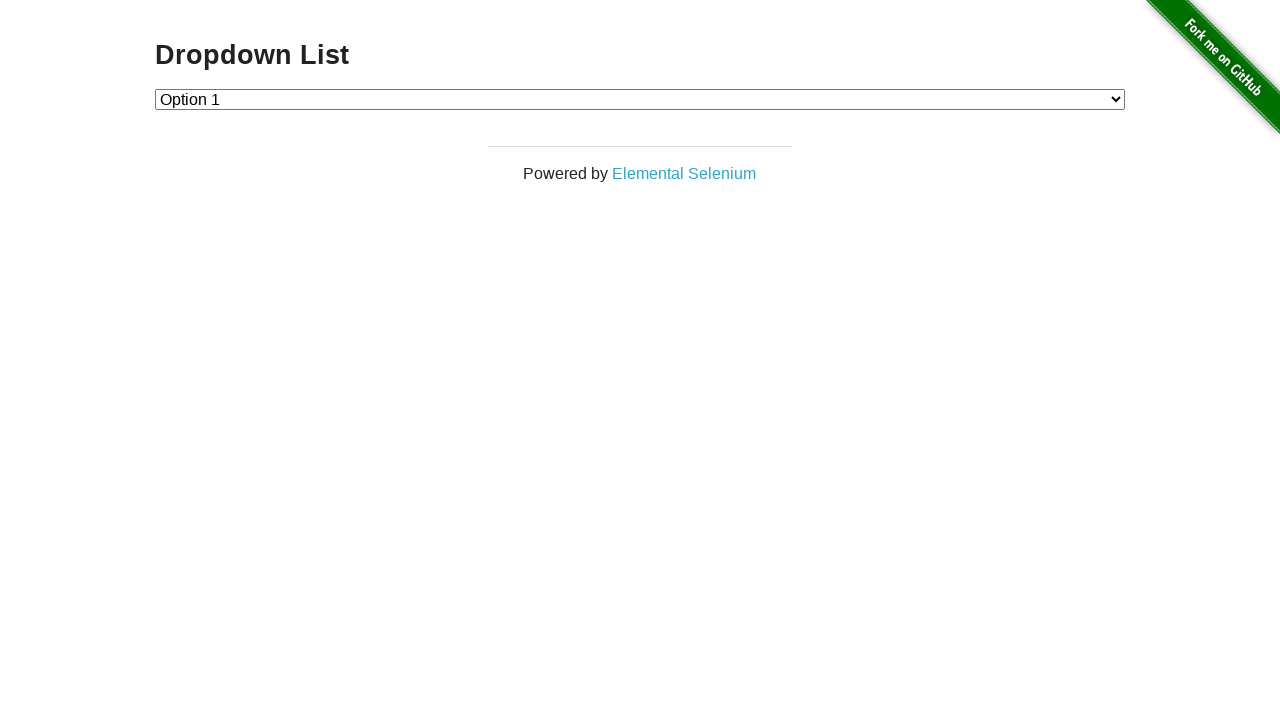

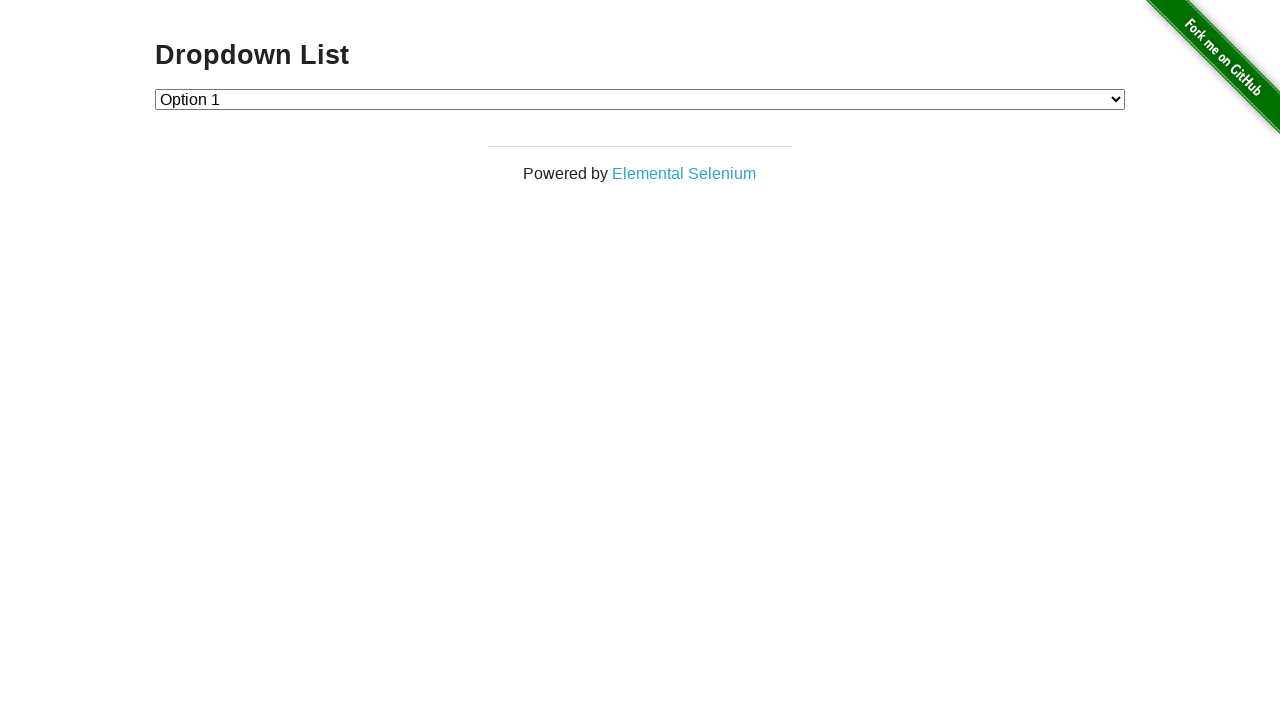